Tests JavaScript alert handling by clicking a button that triggers a JS alert, then accepting the dialog

Starting URL: https://the-internet.herokuapp.com/javascript_alerts

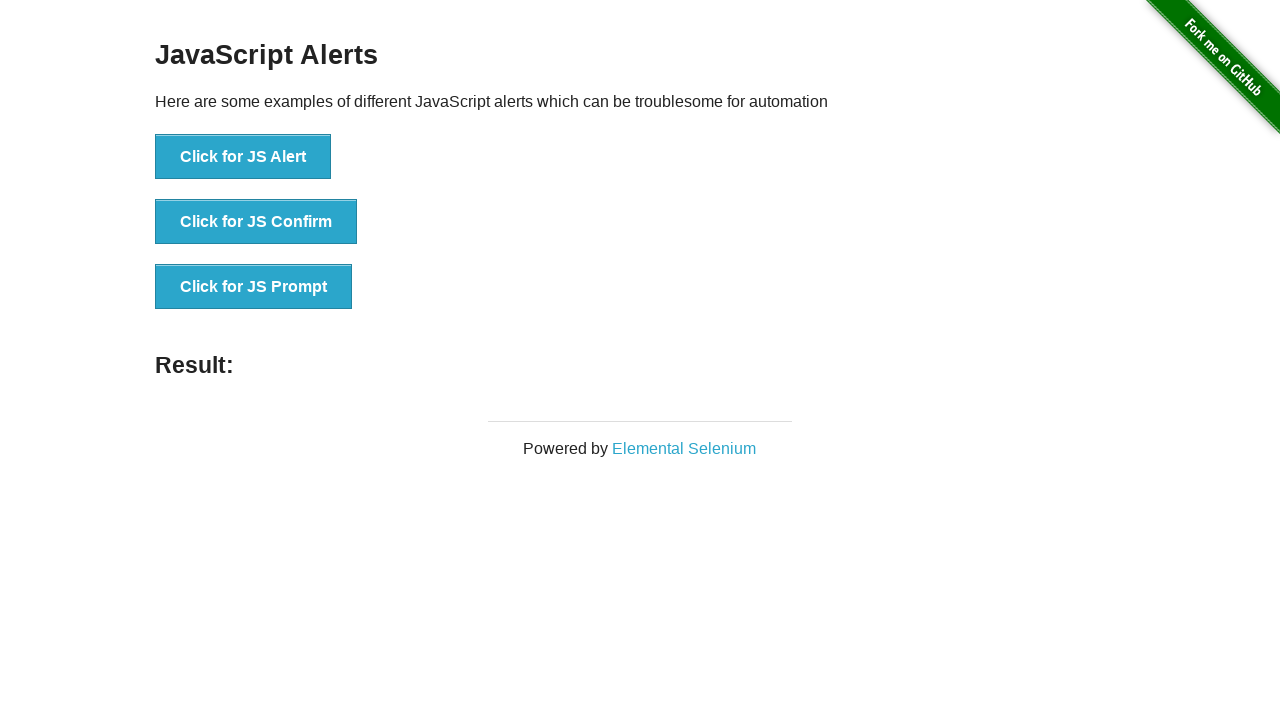

Registered dialog handler to accept JS alerts
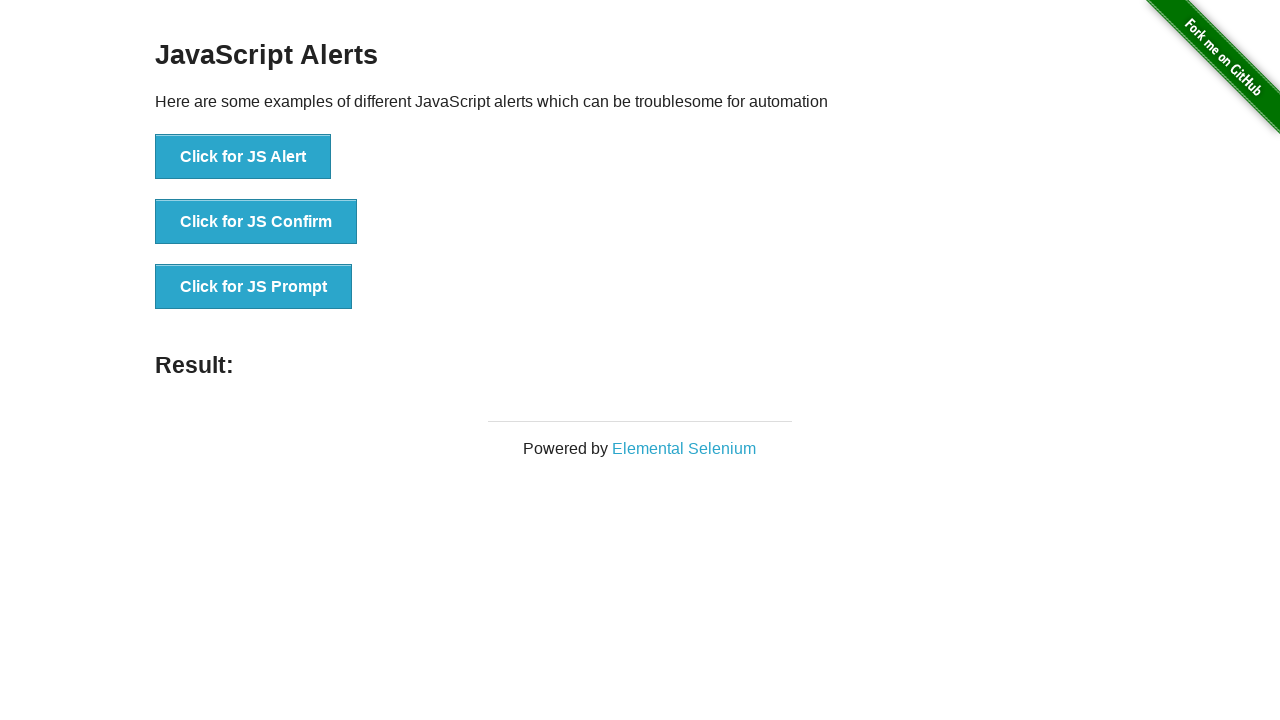

Clicked button to trigger JS alert at (243, 157) on xpath=//button[normalize-space()='Click for JS Alert']
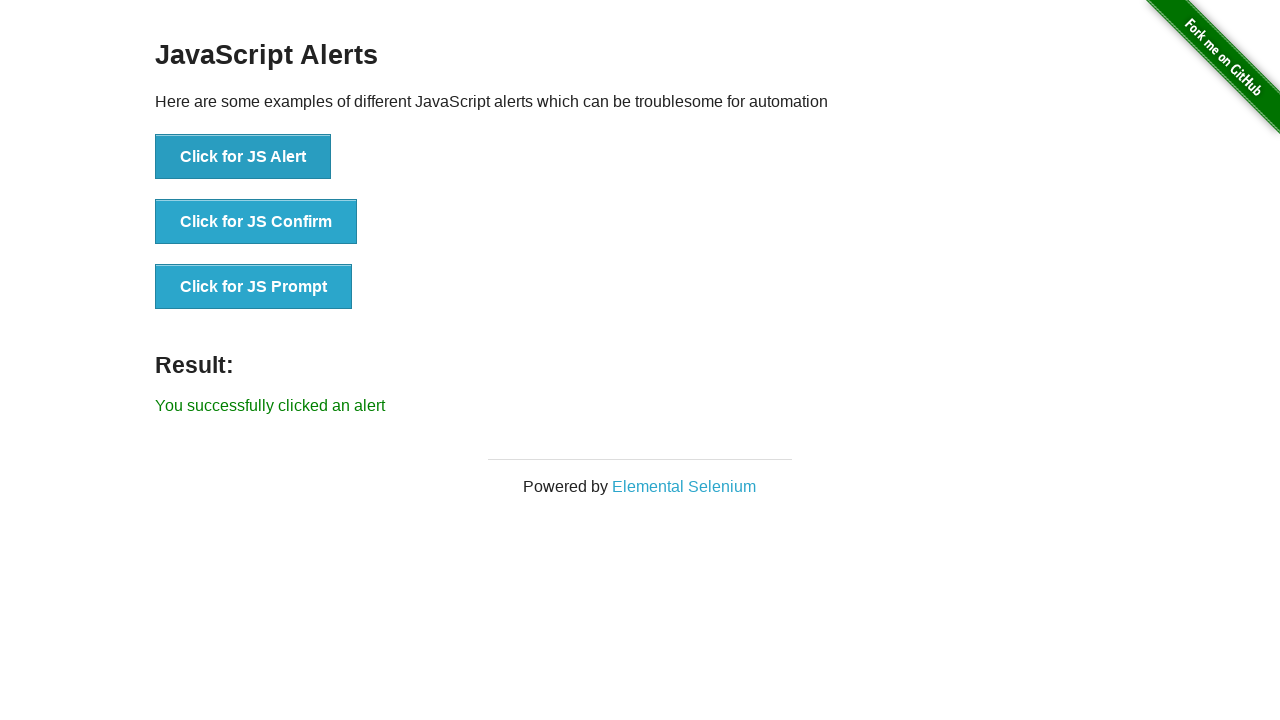

Waited for dialog handling to complete
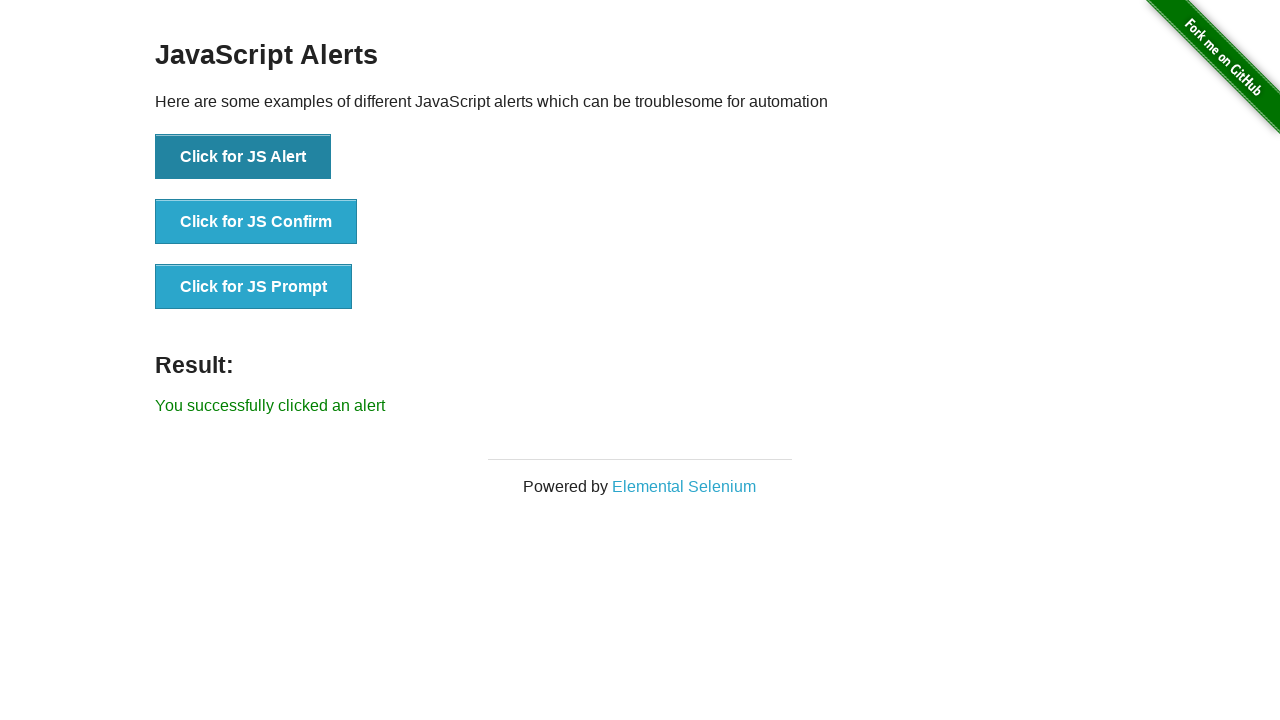

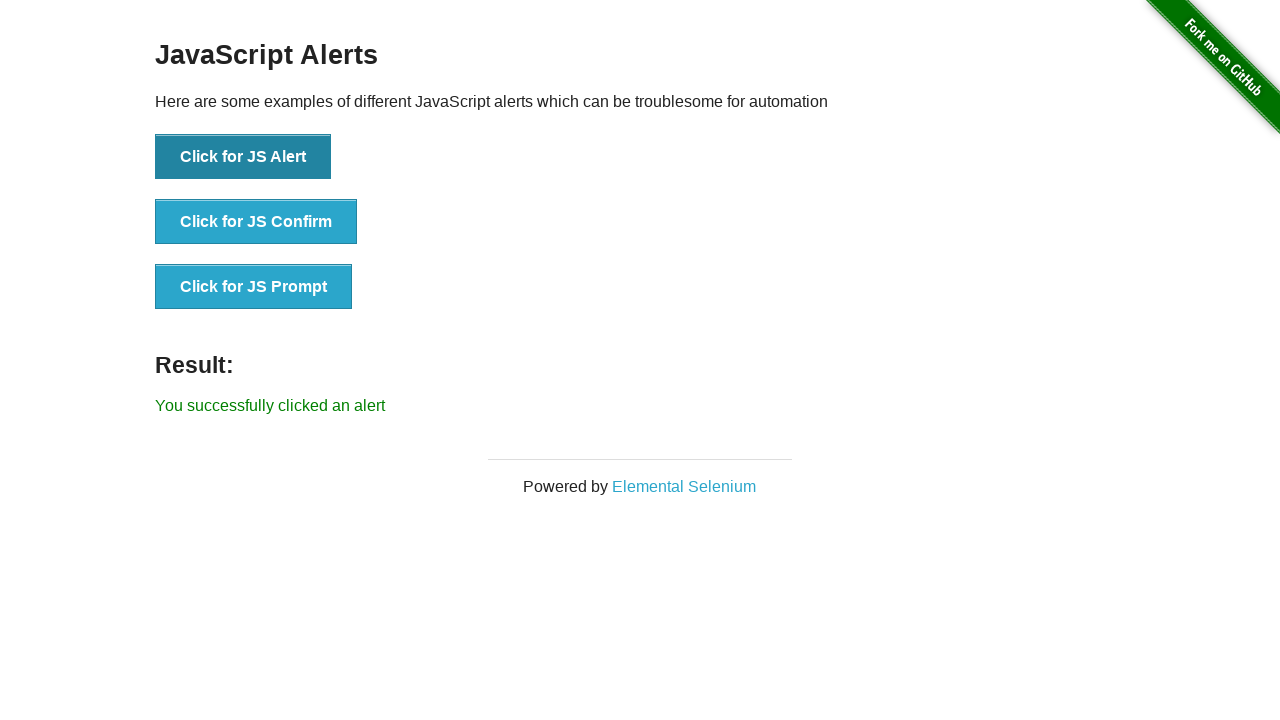